Tests a practice form by filling in email, password, and name fields, then clicking a checkbox on a Selenium practice website.

Starting URL: https://www.rahulshettyacademy.com/angularpractice/

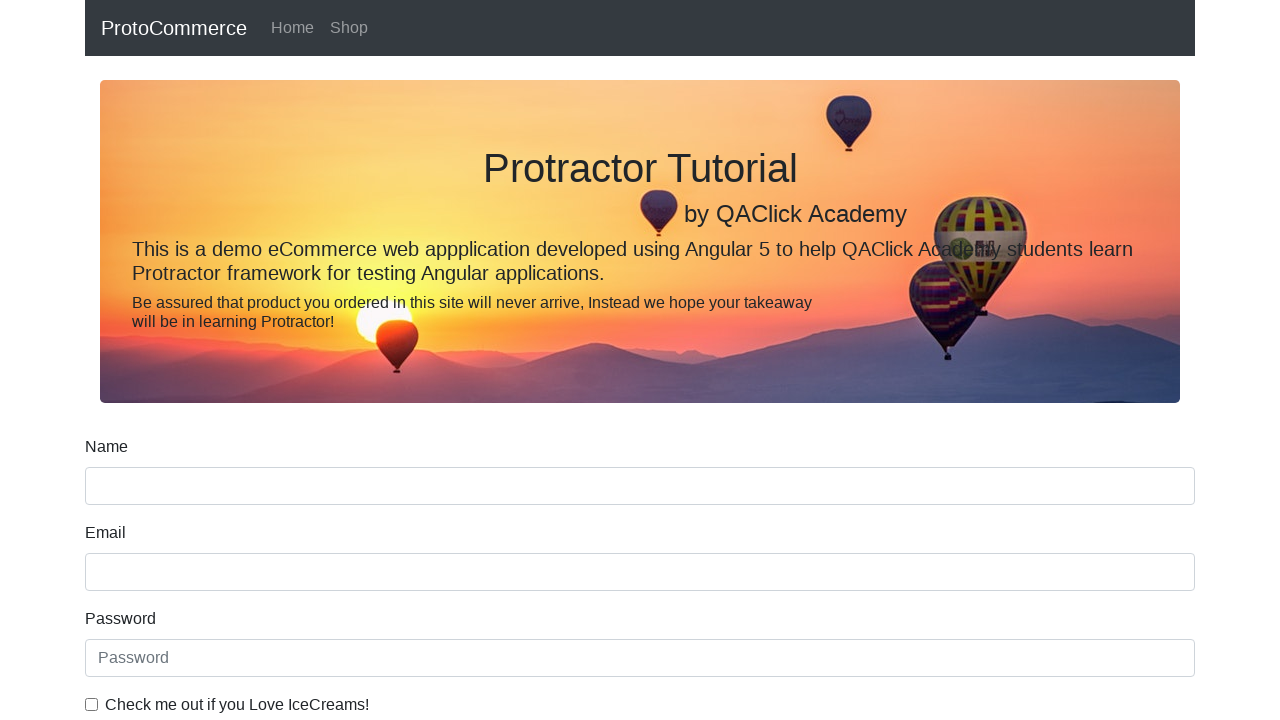

Filled email field with 'hello@gmail.com' on input[name='email']
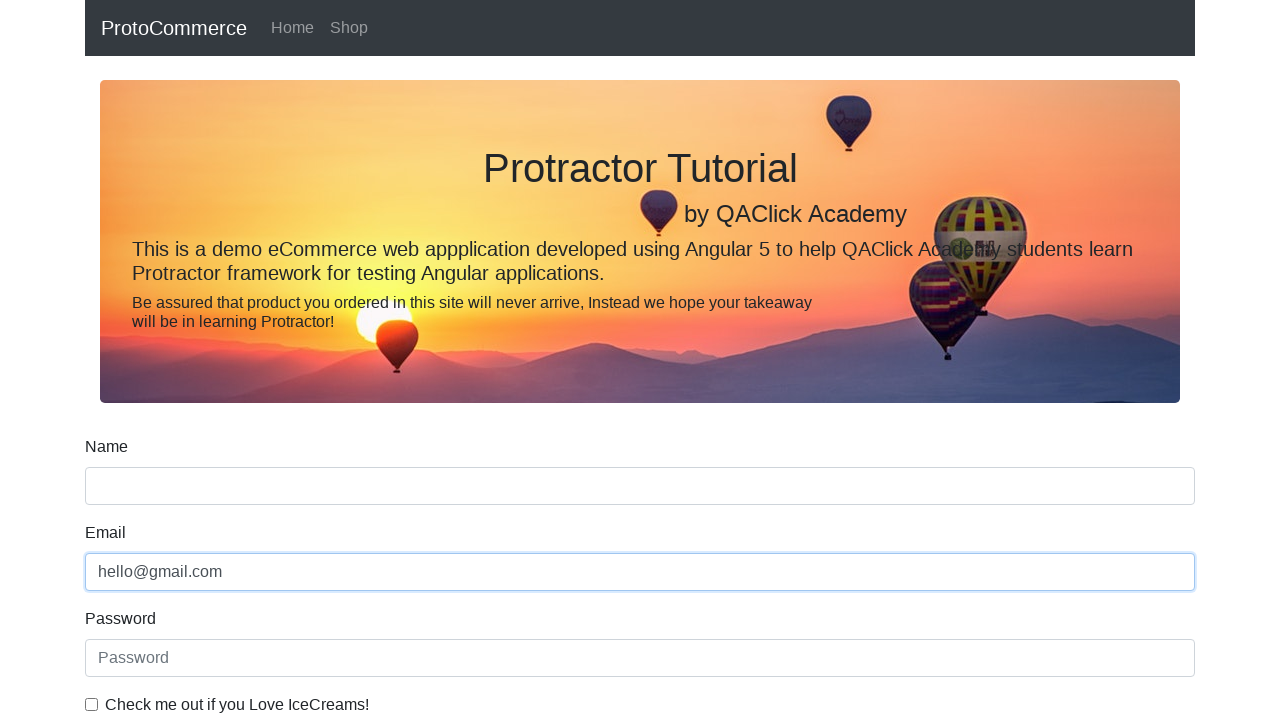

Filled password field with '123456' on #exampleInputPassword1
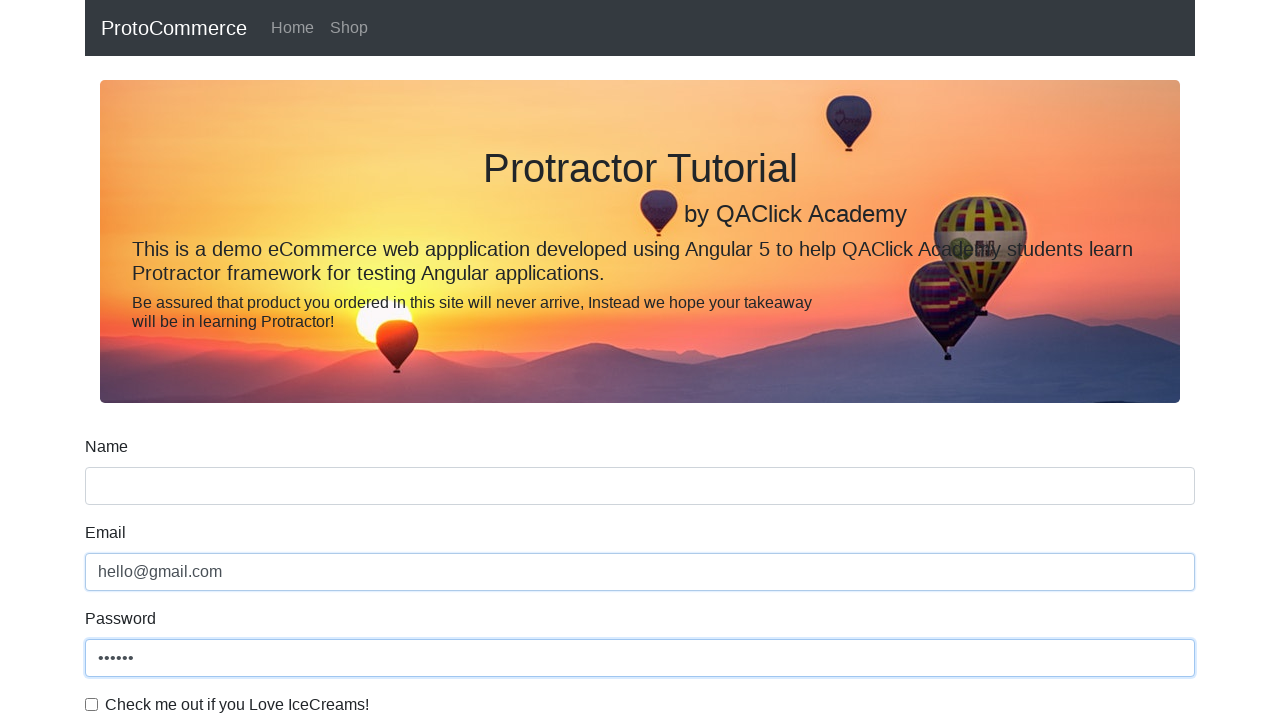

Filled name field with 'Manoj' on input[name='name']
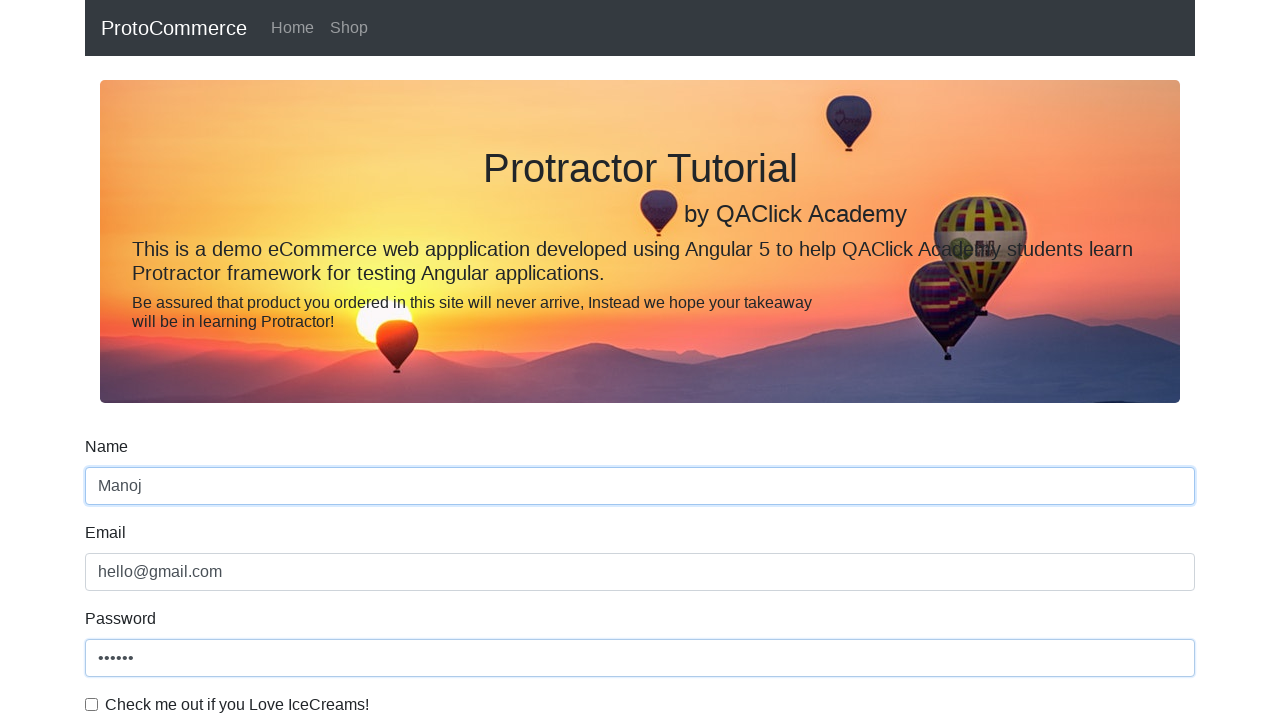

Clicked the checkbox at (92, 704) on #exampleCheck1
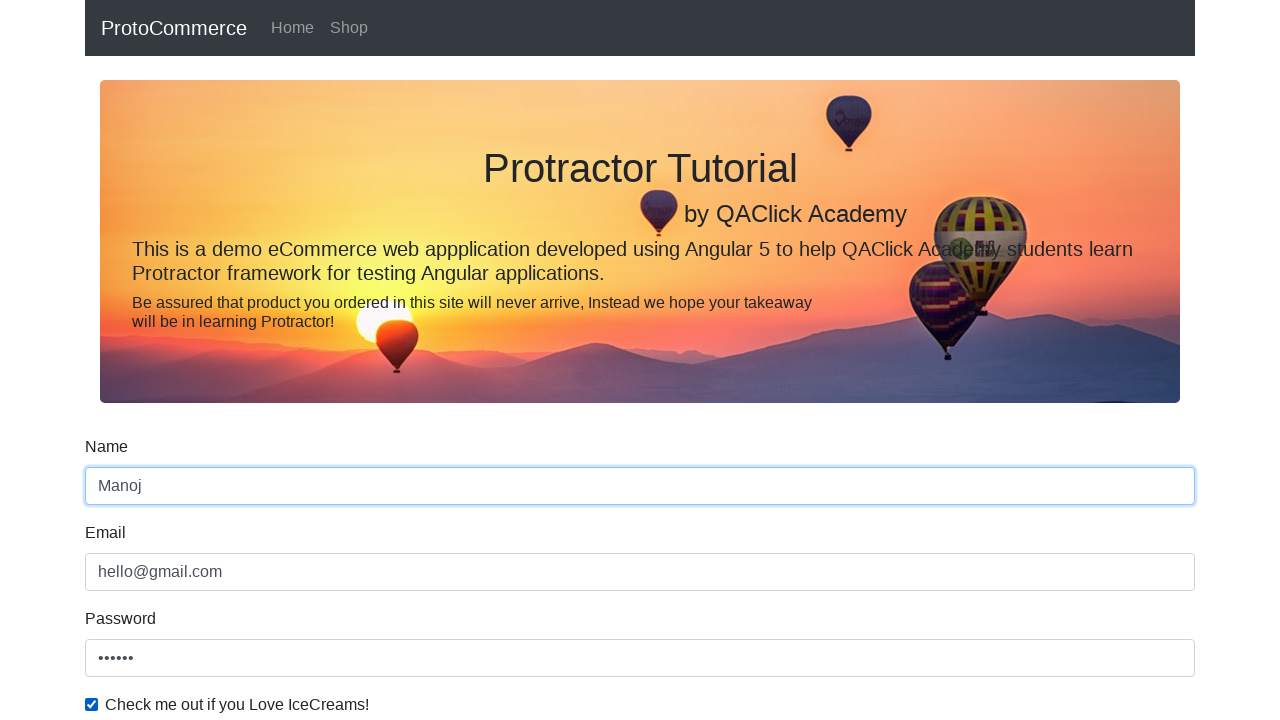

Waited 1 second for UI updates
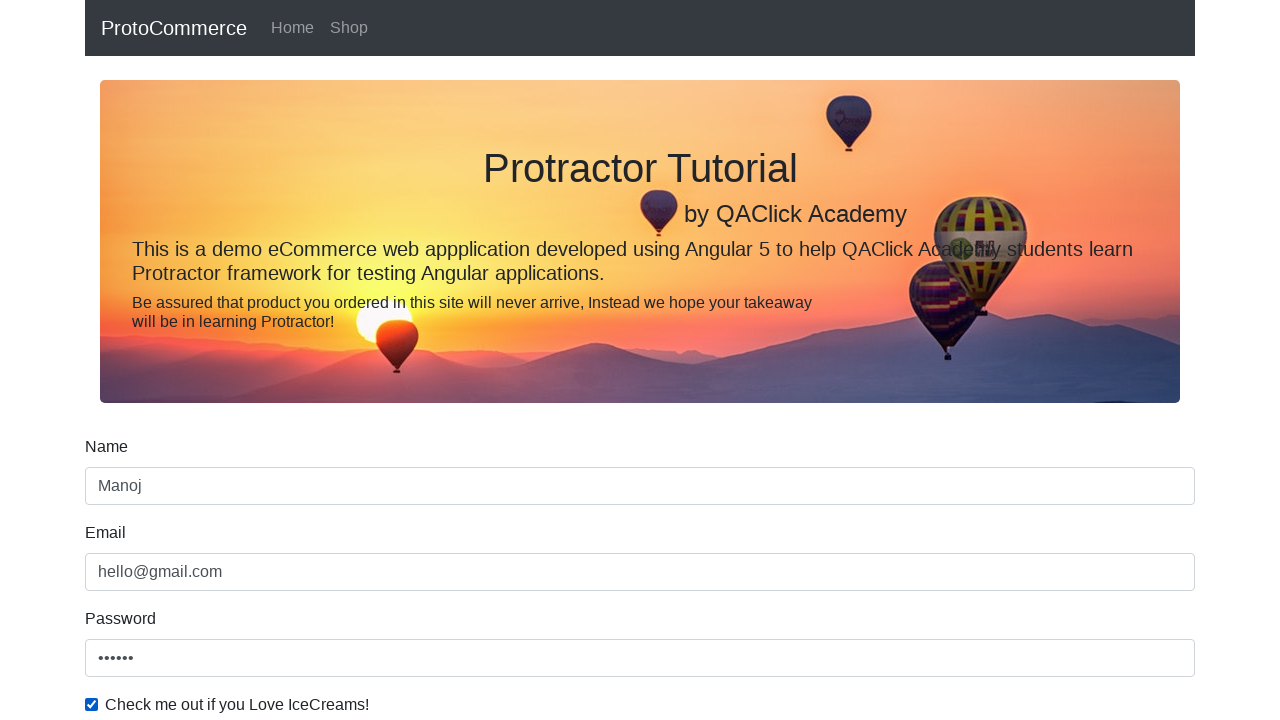

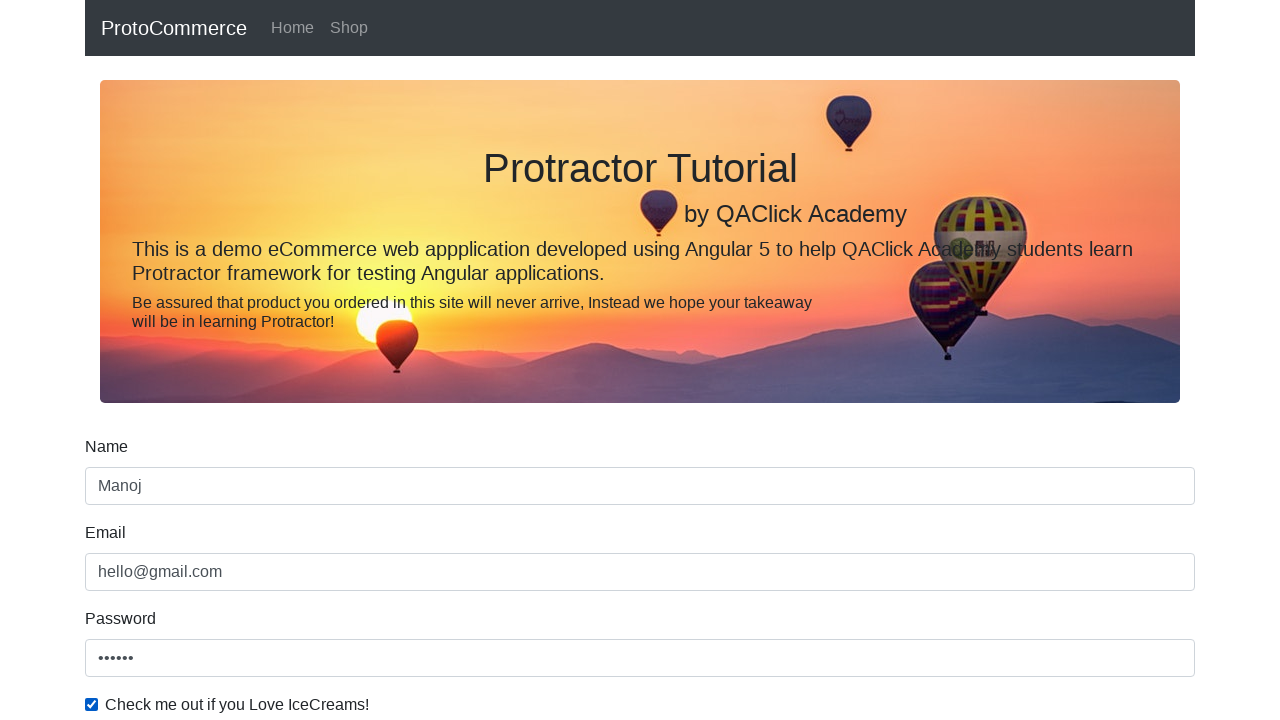